Tests a contact form submission by filling in first name, last name, email, phone number, and message fields, then clicking the submit button.

Starting URL: https://maecison.github.io/WarleysCustomPrinting/

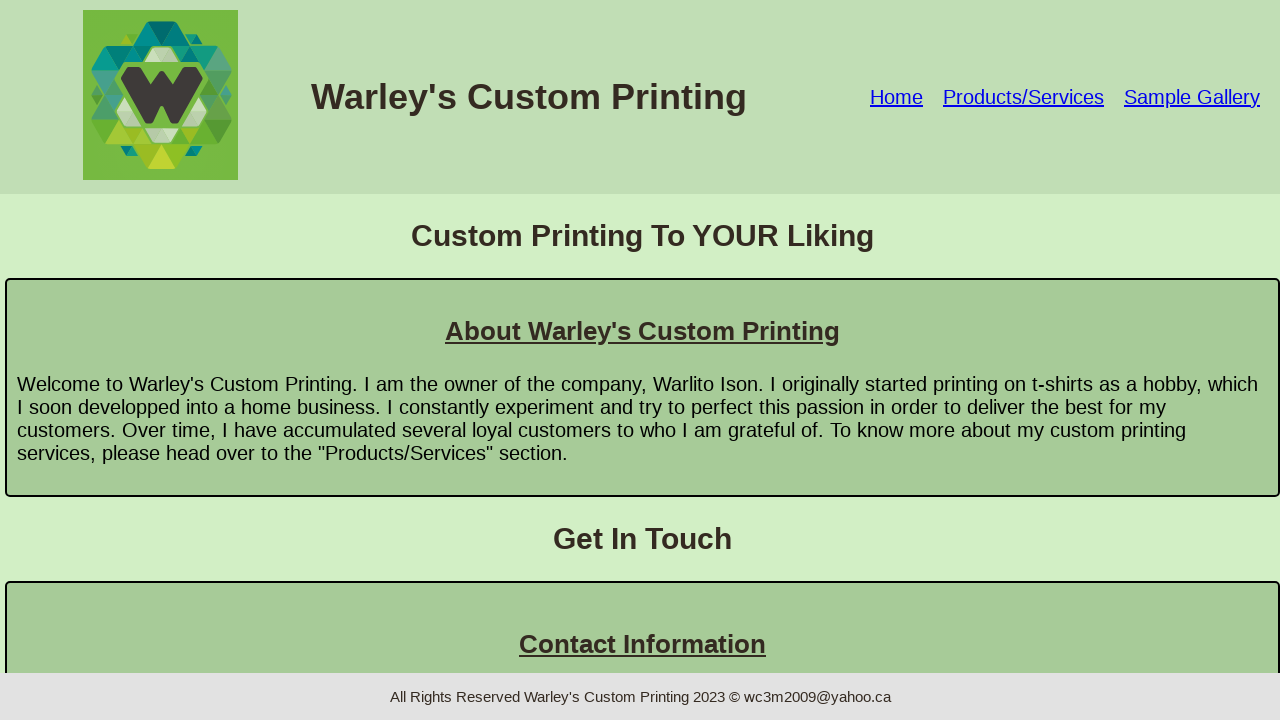

Clicked First Name field at (413, 451) on internal:label="First Name:"i
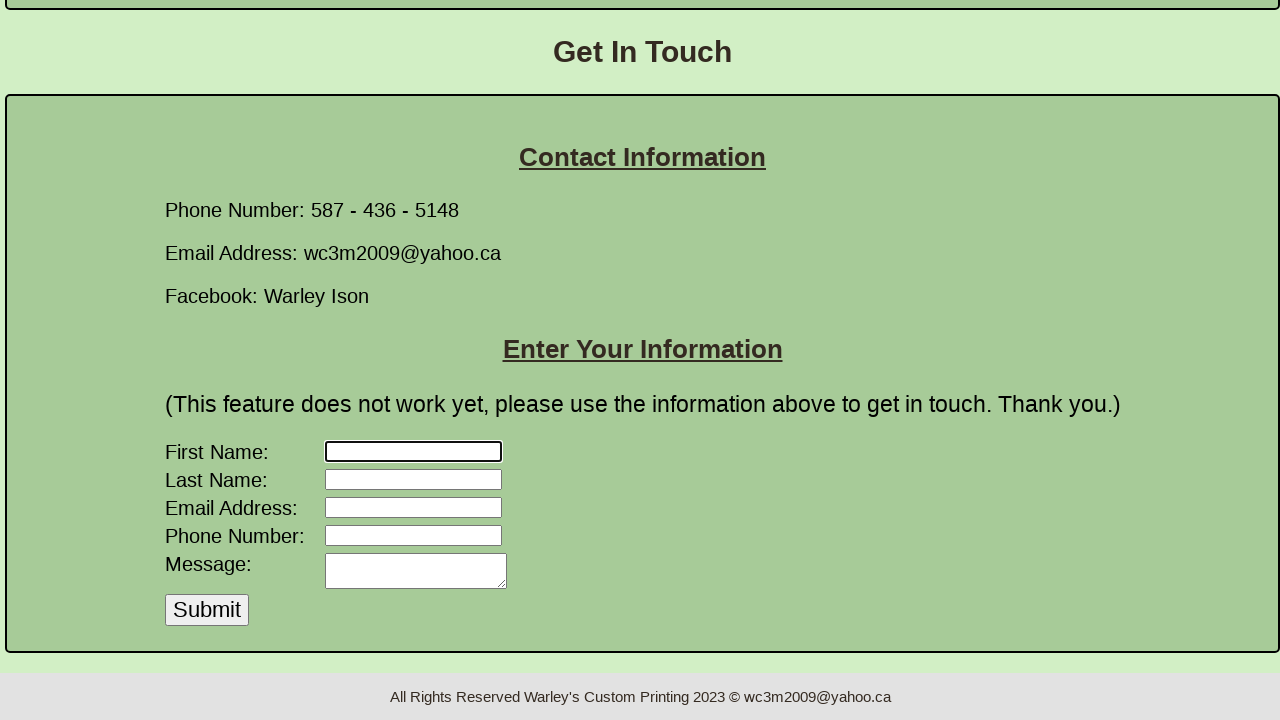

Filled First Name field with 'Mae' on internal:label="First Name:"i
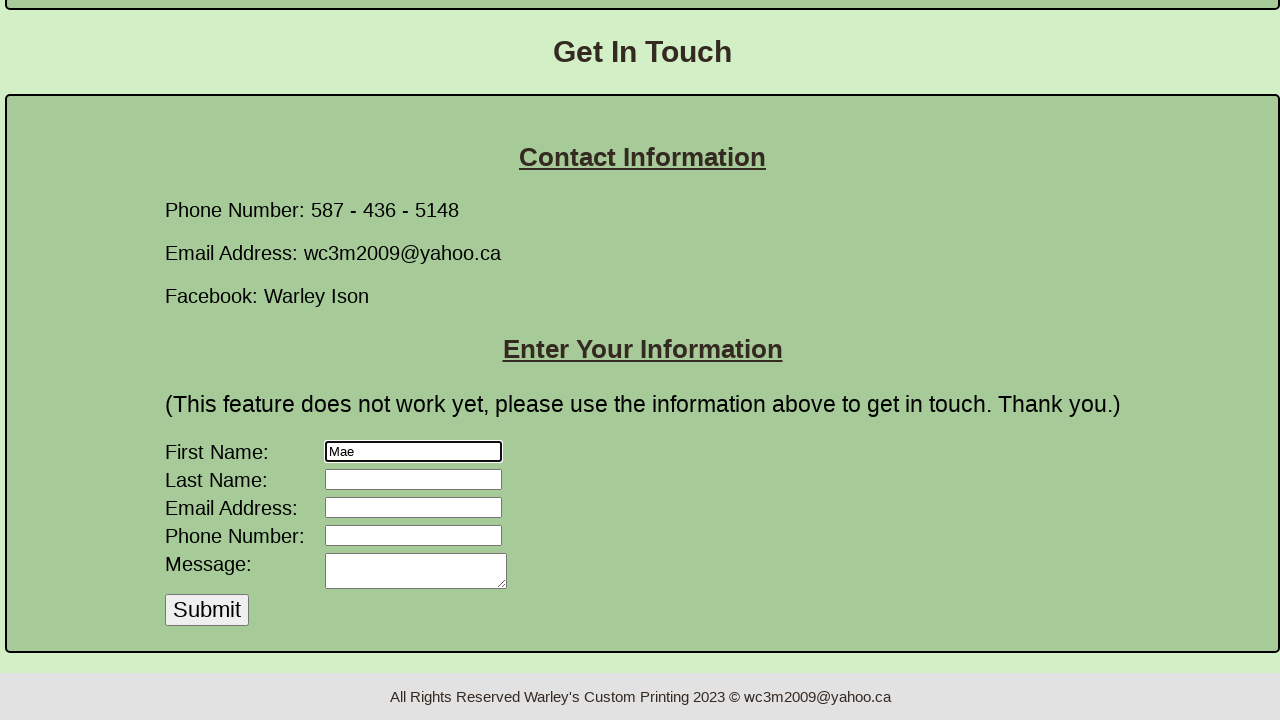

Pressed Tab to move to next field on internal:label="First Name:"i
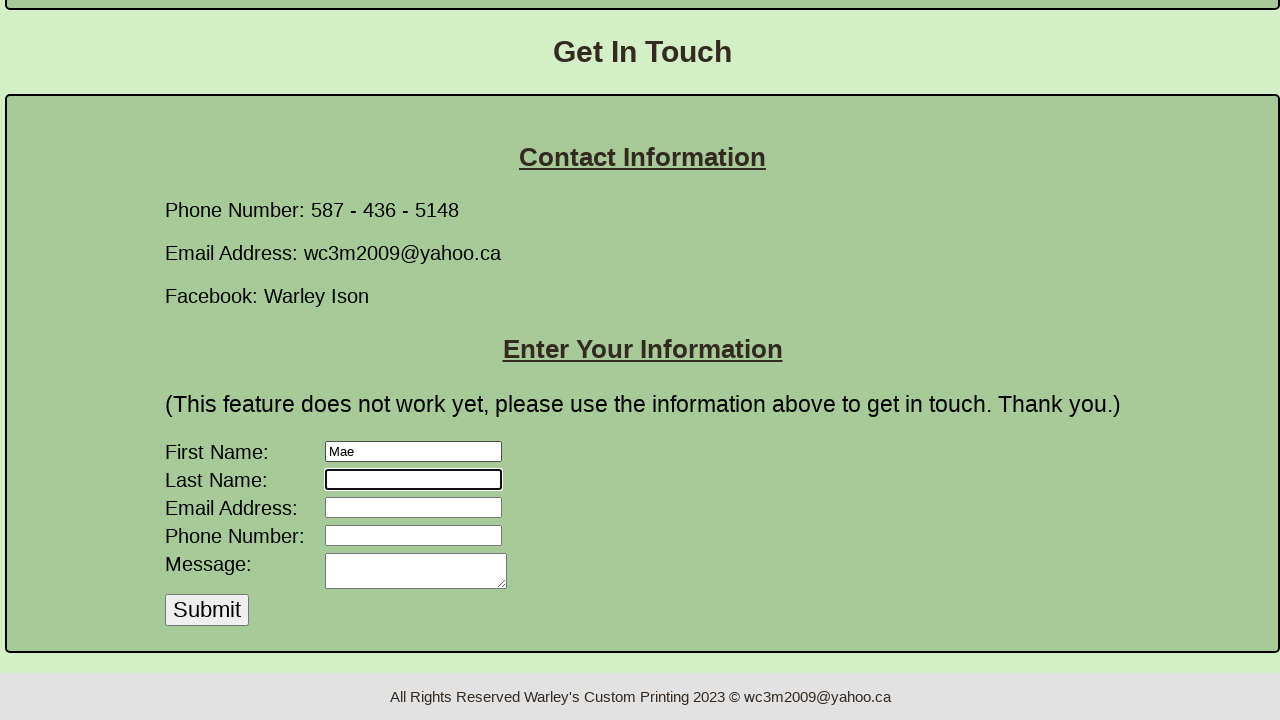

Filled Last Name field with 'Ison' on internal:label="Last Name:"i
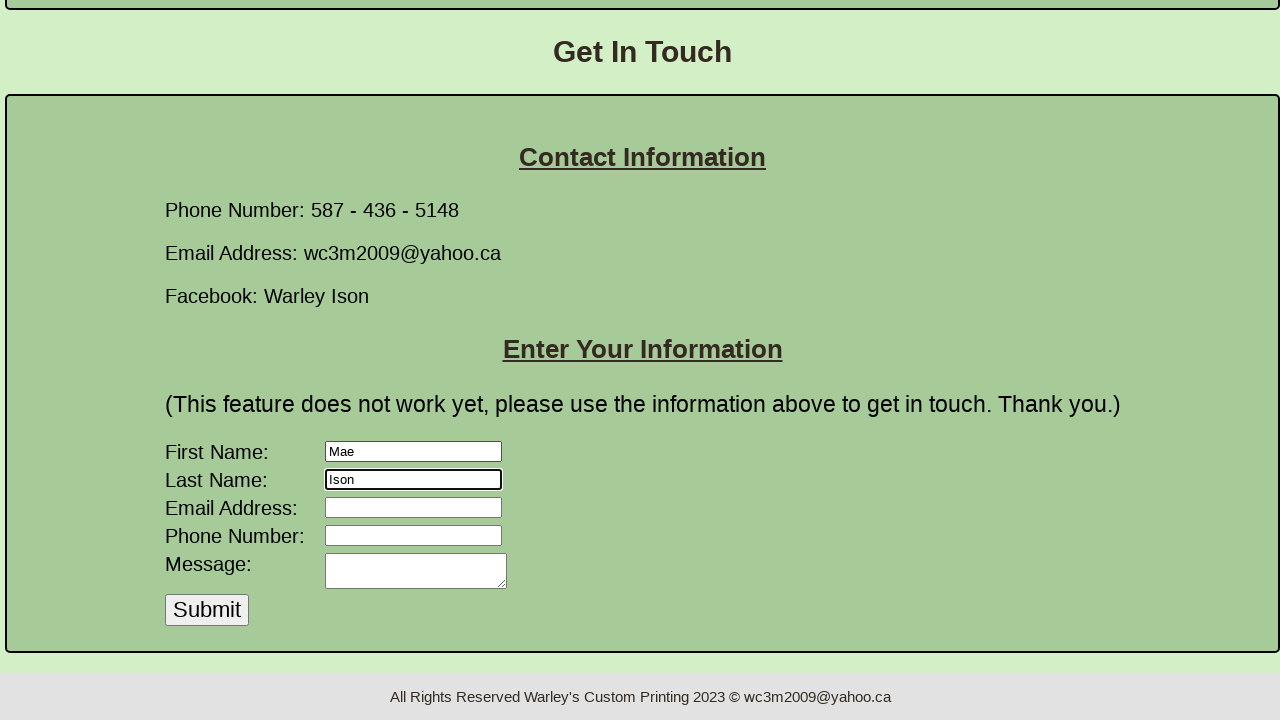

Pressed Tab to move to next field on internal:label="Last Name:"i
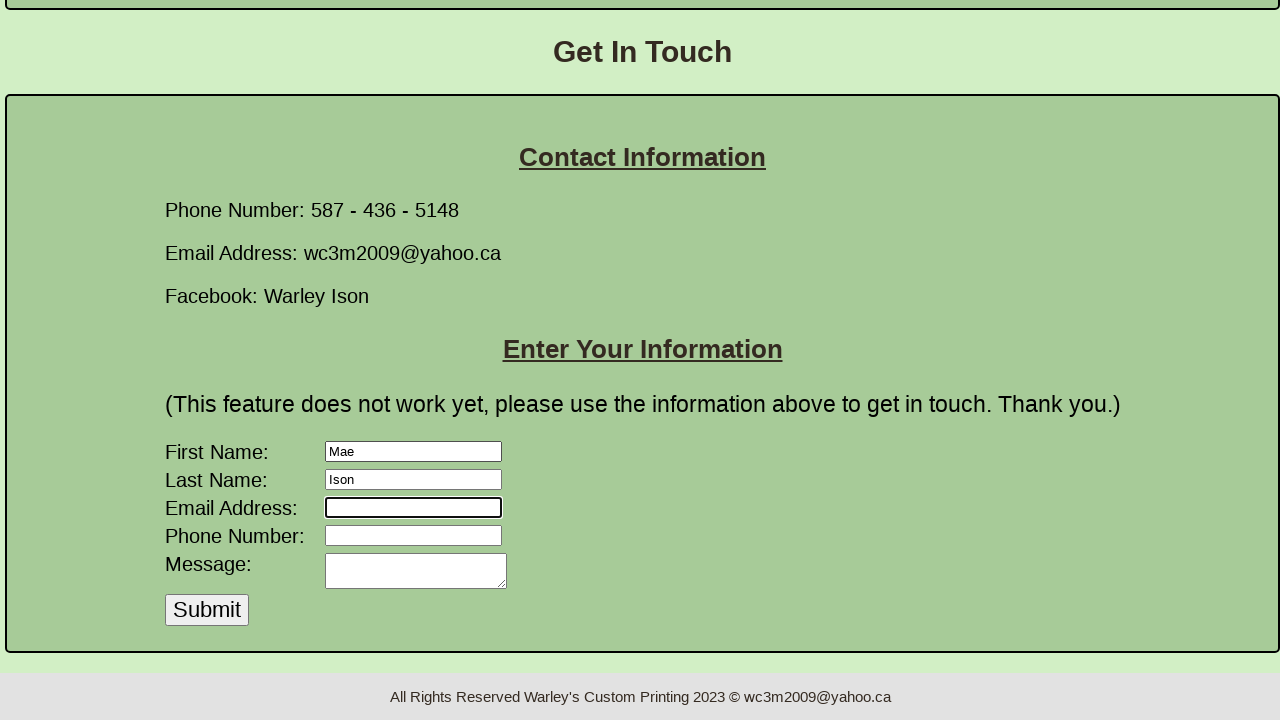

Filled Email Address field with 'maeisonemail.com' on internal:label="Email Address:"i
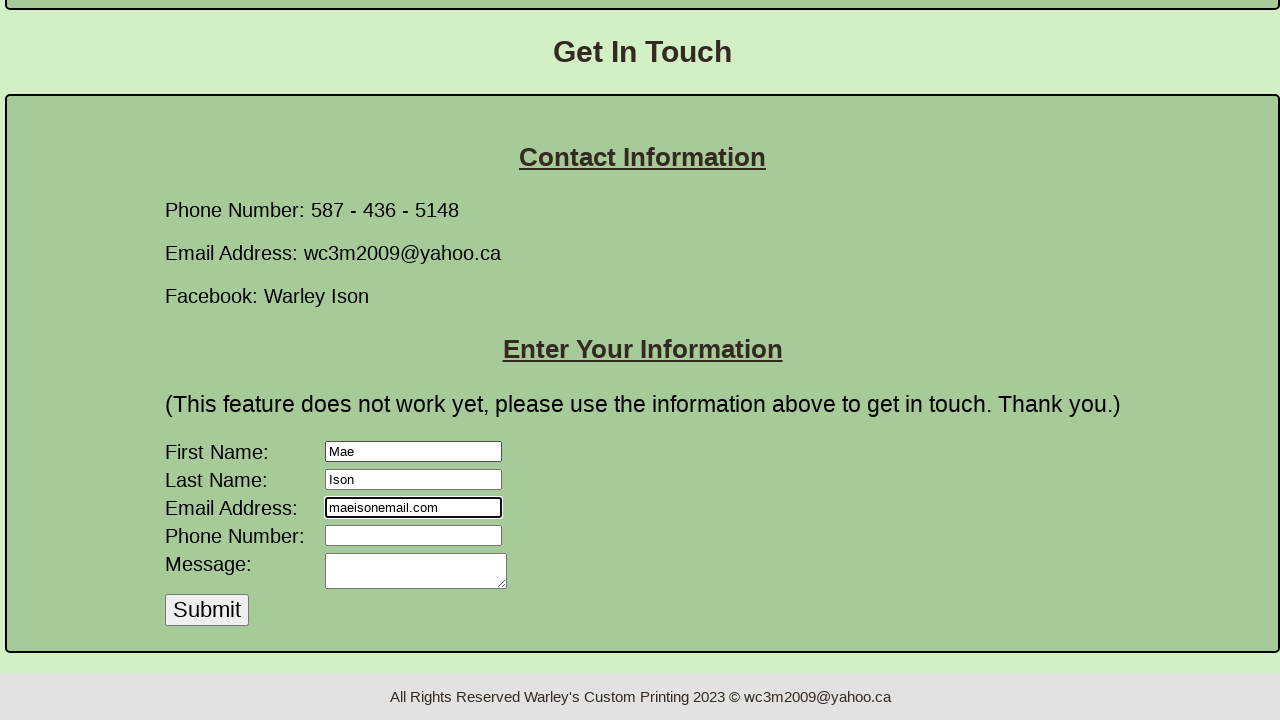

Pressed Tab to move to next field on internal:label="Email Address:"i
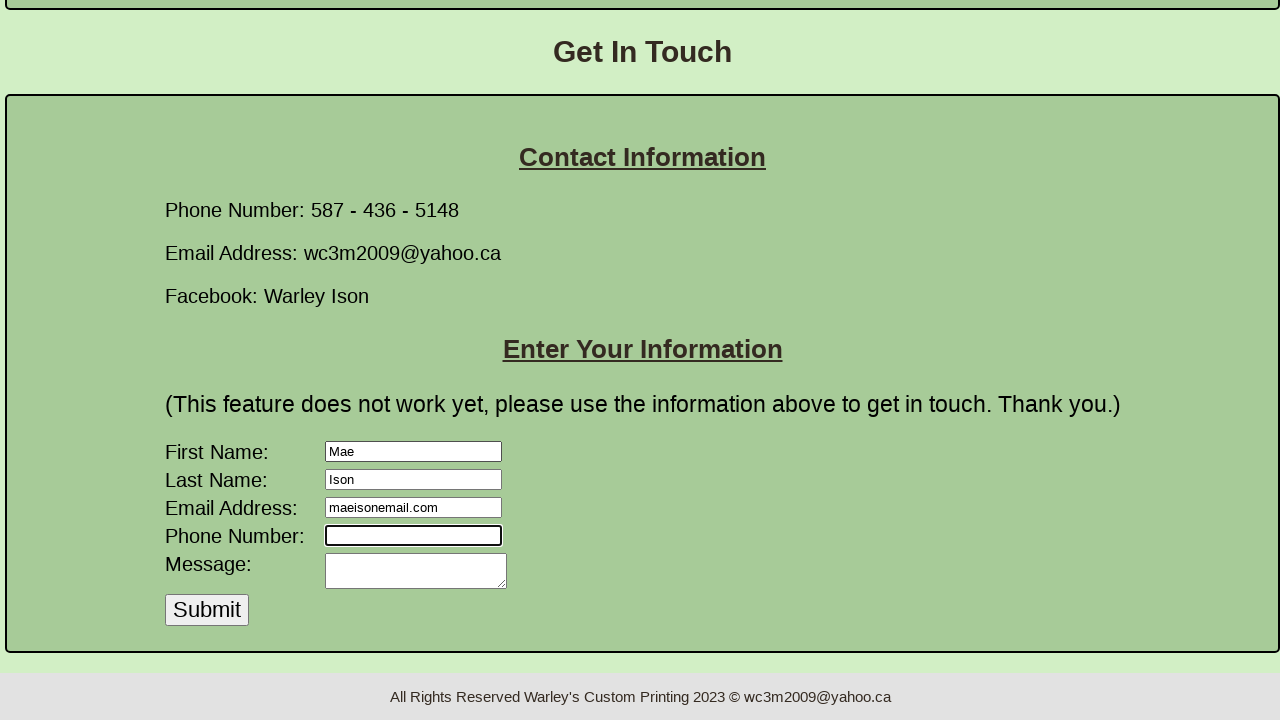

Filled Phone Number field with '4030000000' on internal:label="Phone Number:"i
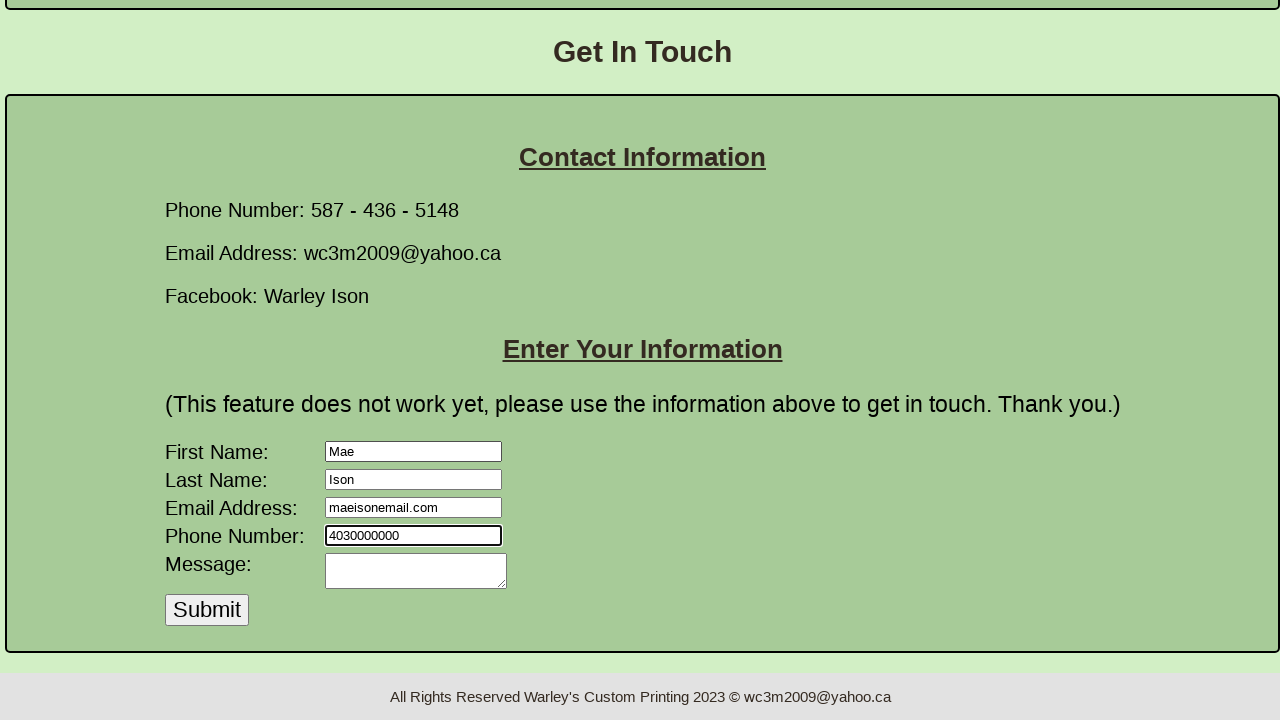

Pressed Tab to move to next field on internal:label="Phone Number:"i
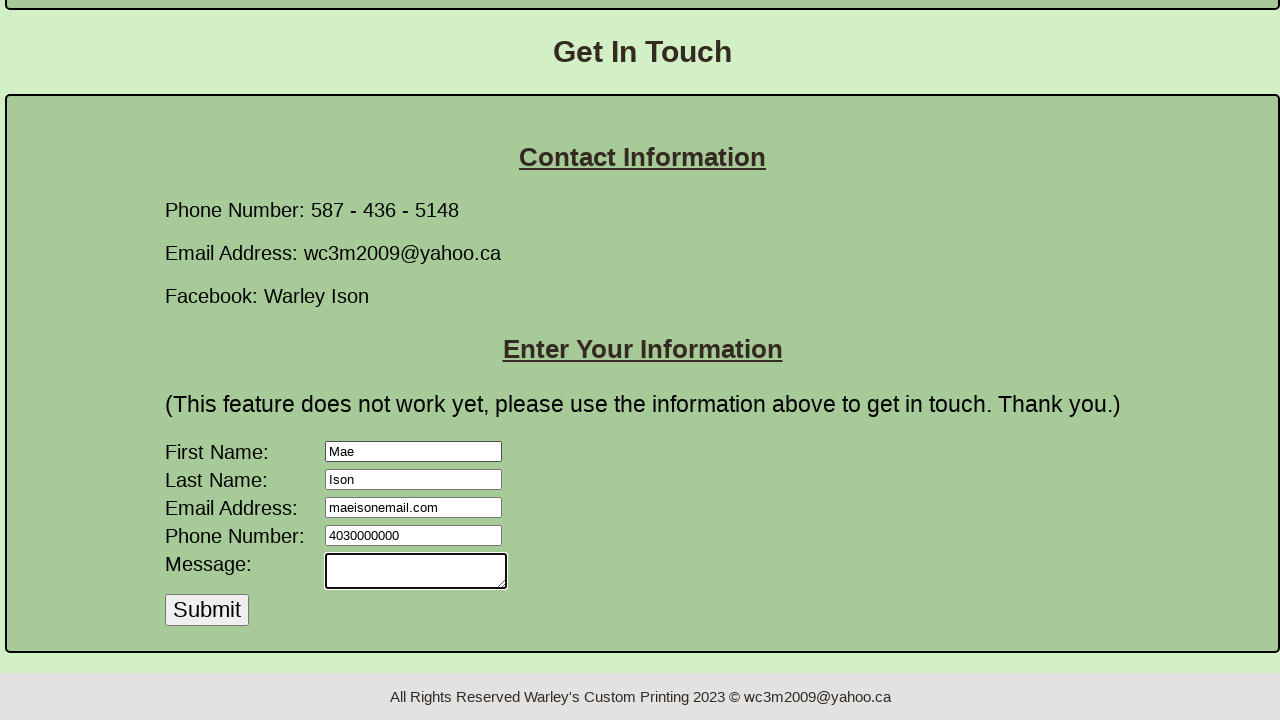

Filled Message field with 'Message' on internal:label="Message:"i
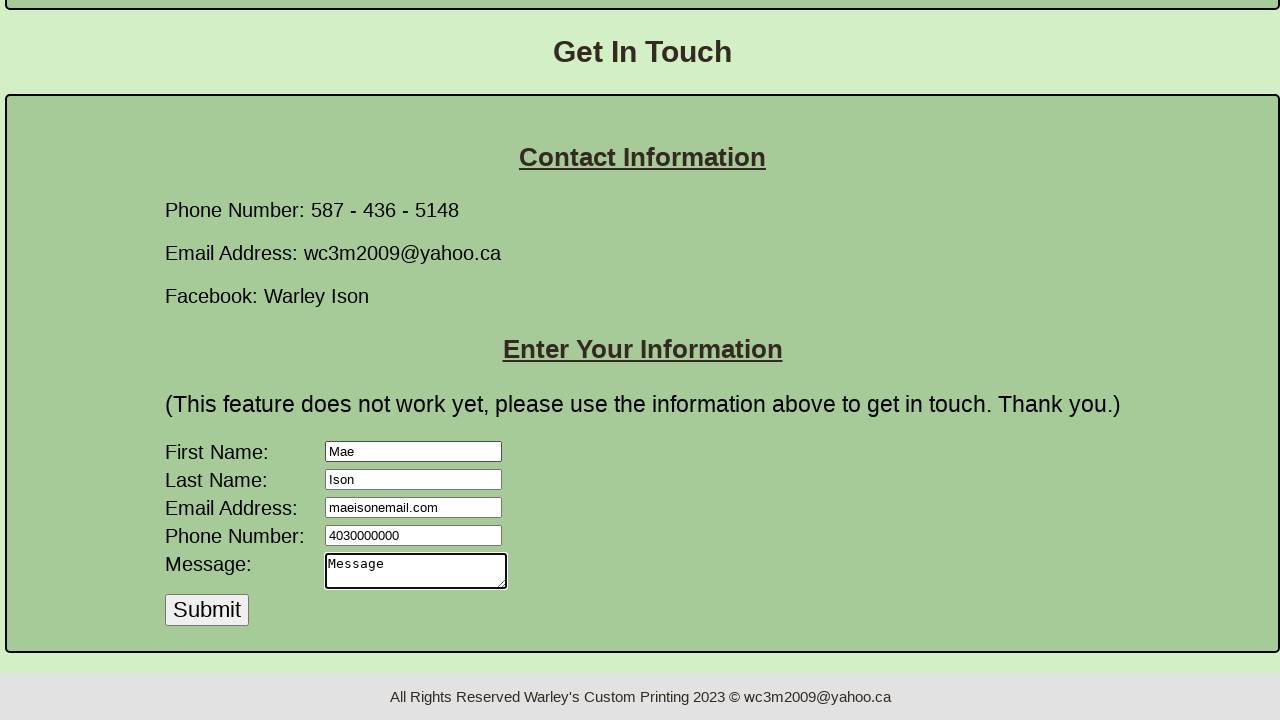

Clicked Submit button to send contact form at (206, 610) on internal:role=button[name="Submit"i]
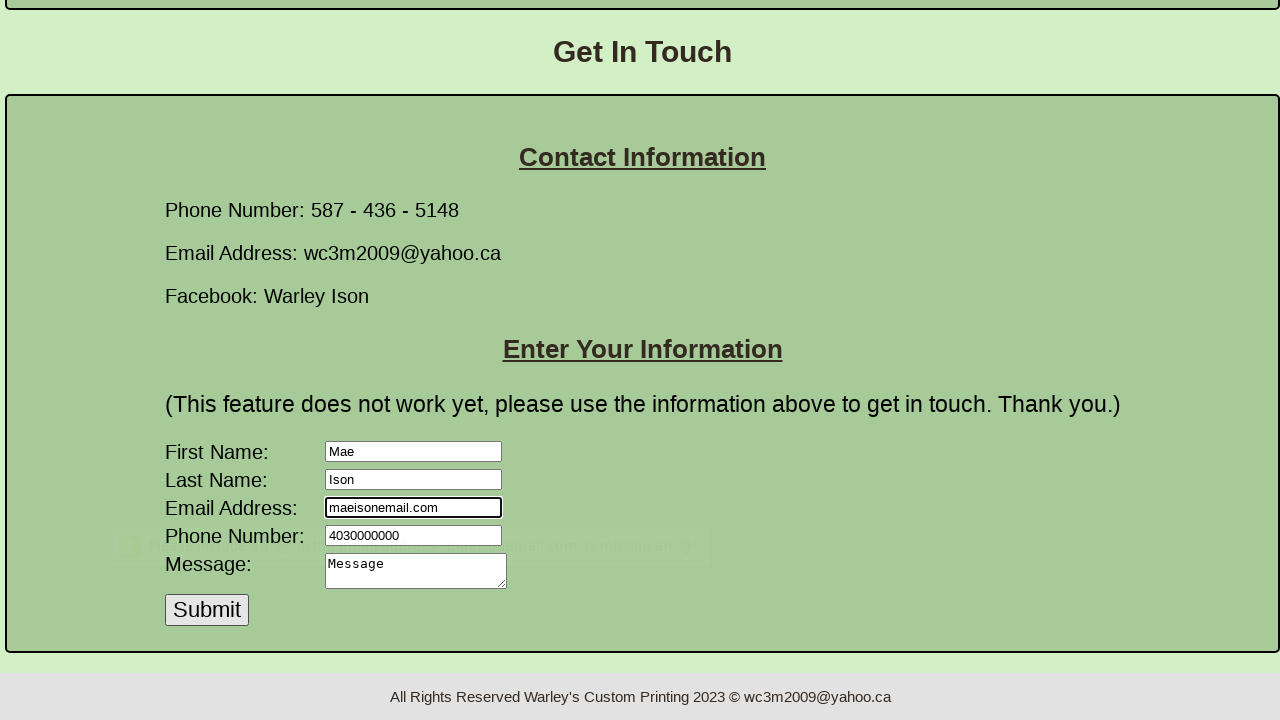

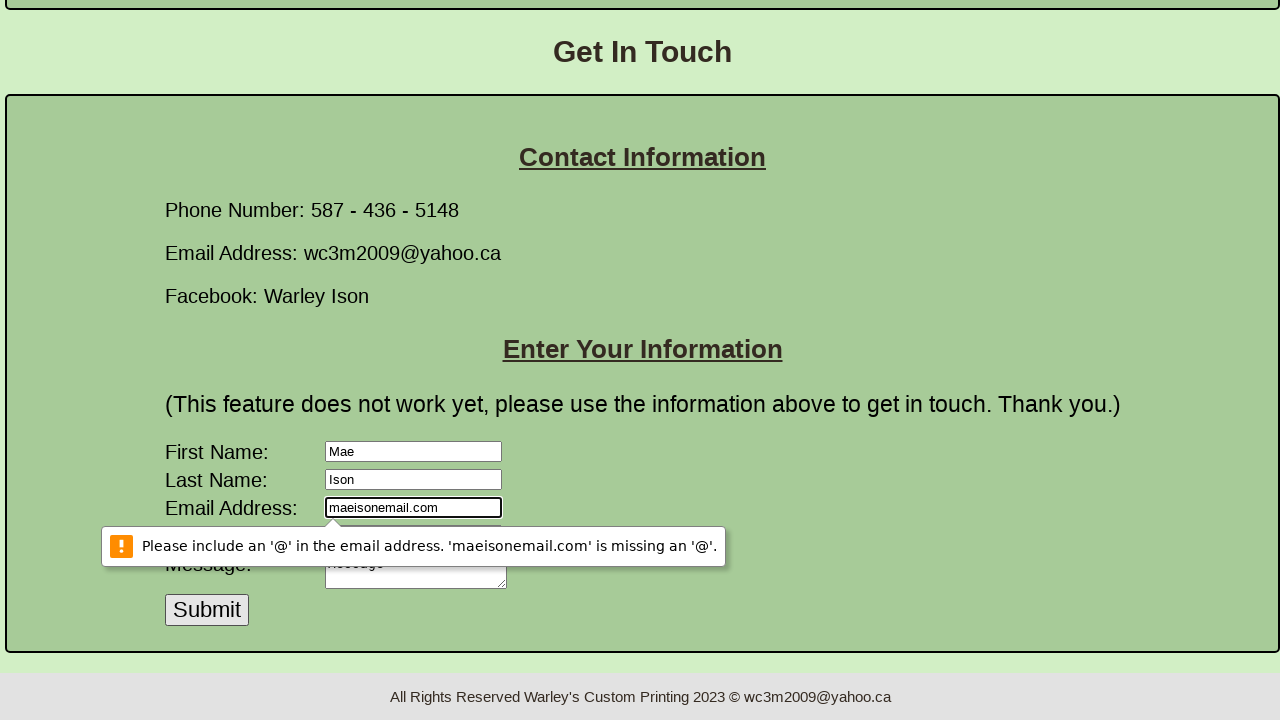